Tests JavaScript-based click interaction on a jQuery UI menu element by clicking on a menu item using JavaScript execution

Starting URL: http://the-internet.herokuapp.com/jqueryui/menu#

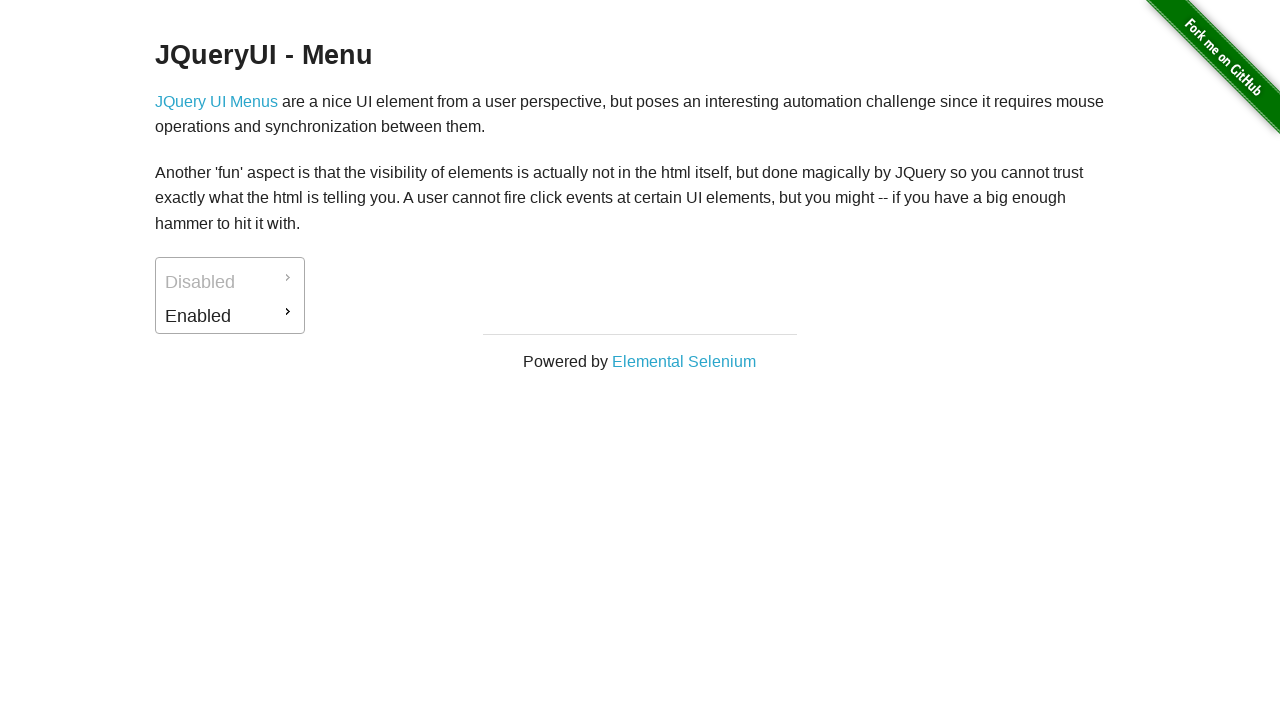

Clicked on 'Enabled' menu item using JavaScript-based click interaction at (230, 316) on #ui-id-2
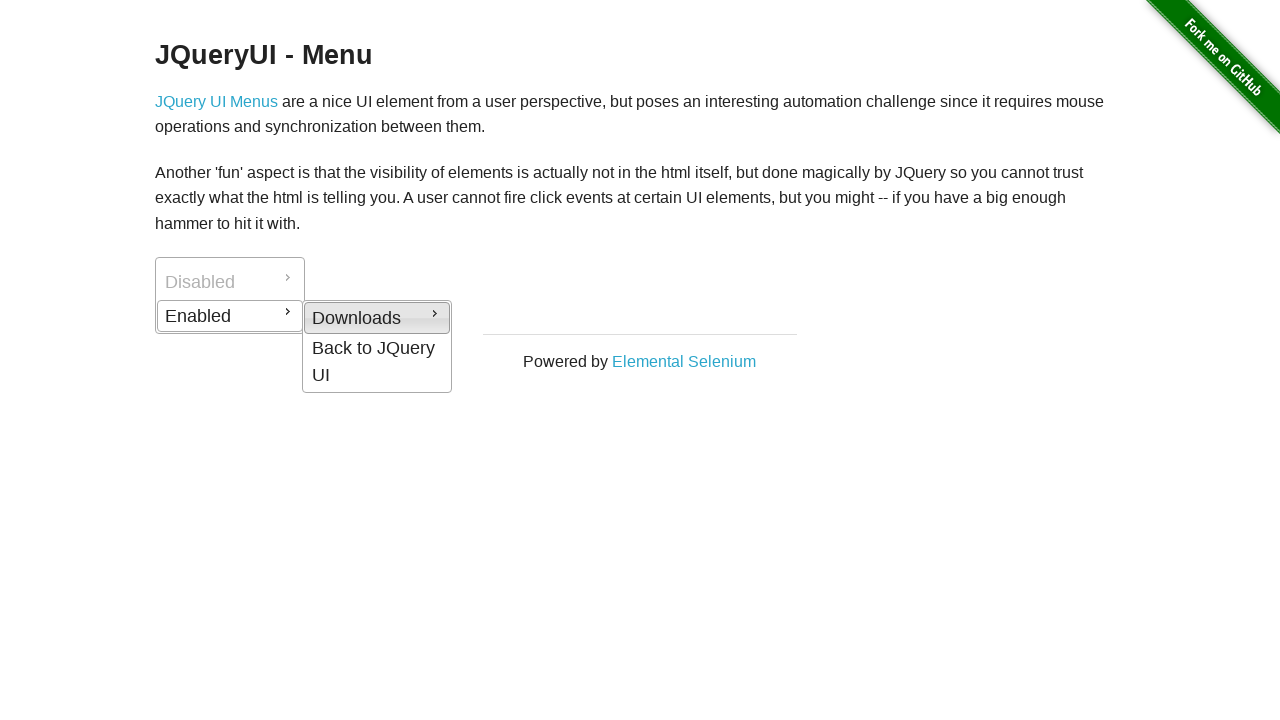

Waited for menu interaction to complete
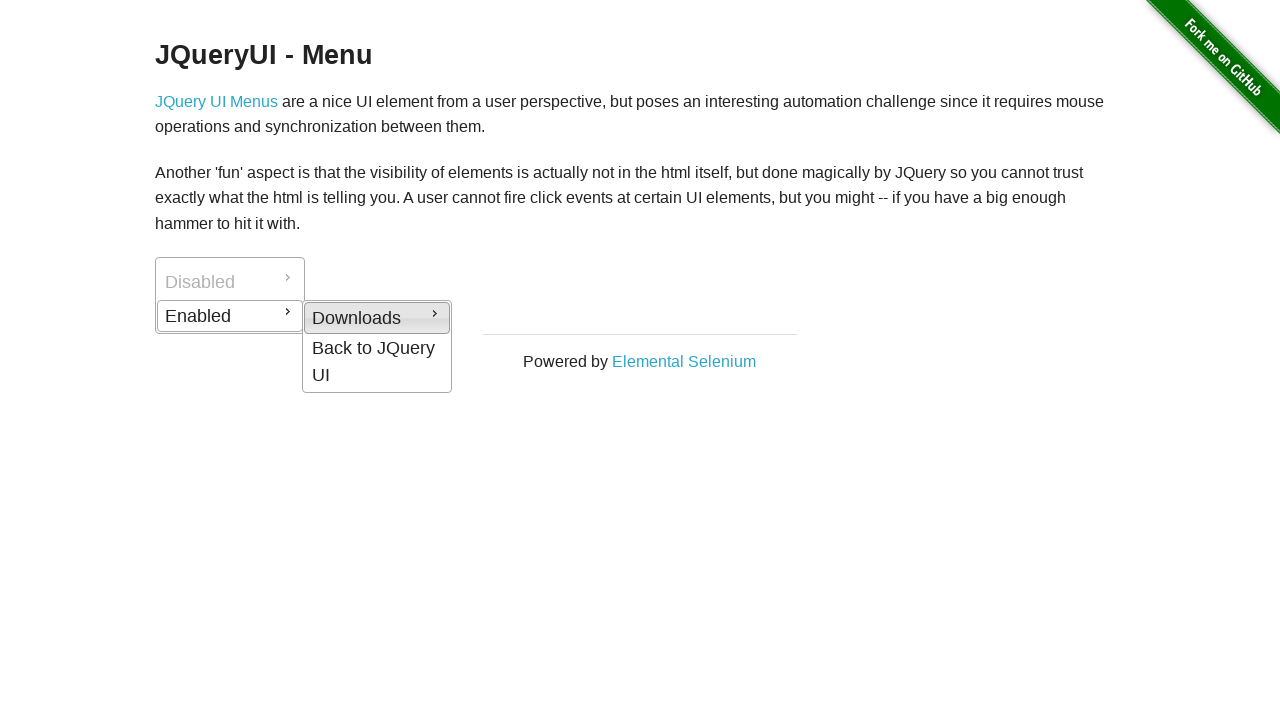

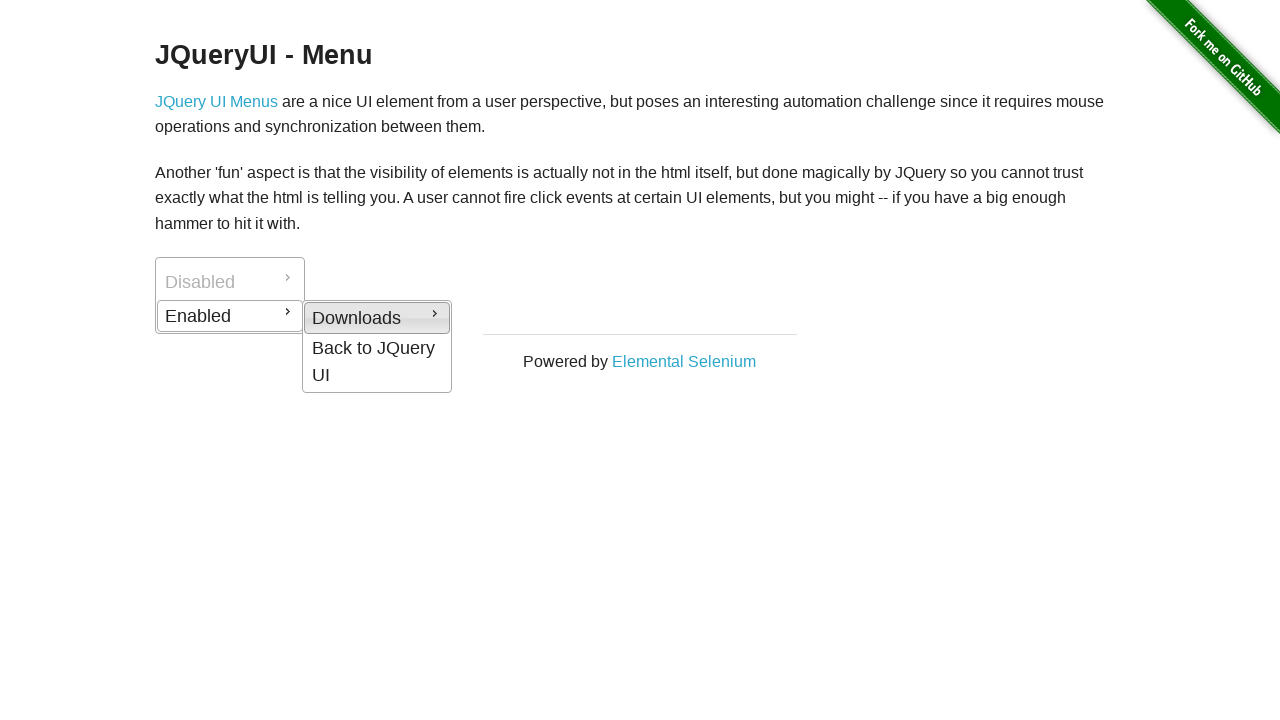